Navigates back to the home page

Starting URL: https://itla.edu.do/

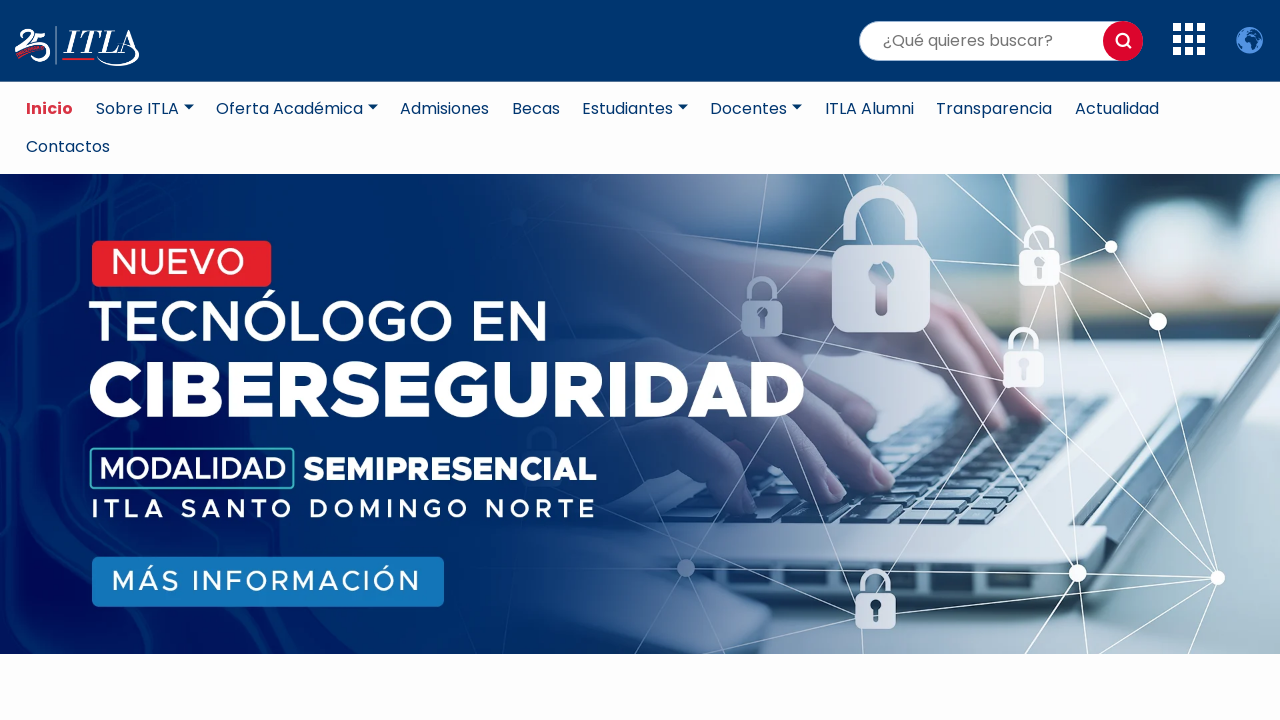

Navigated to ITLA home page at https://itla.edu.do/
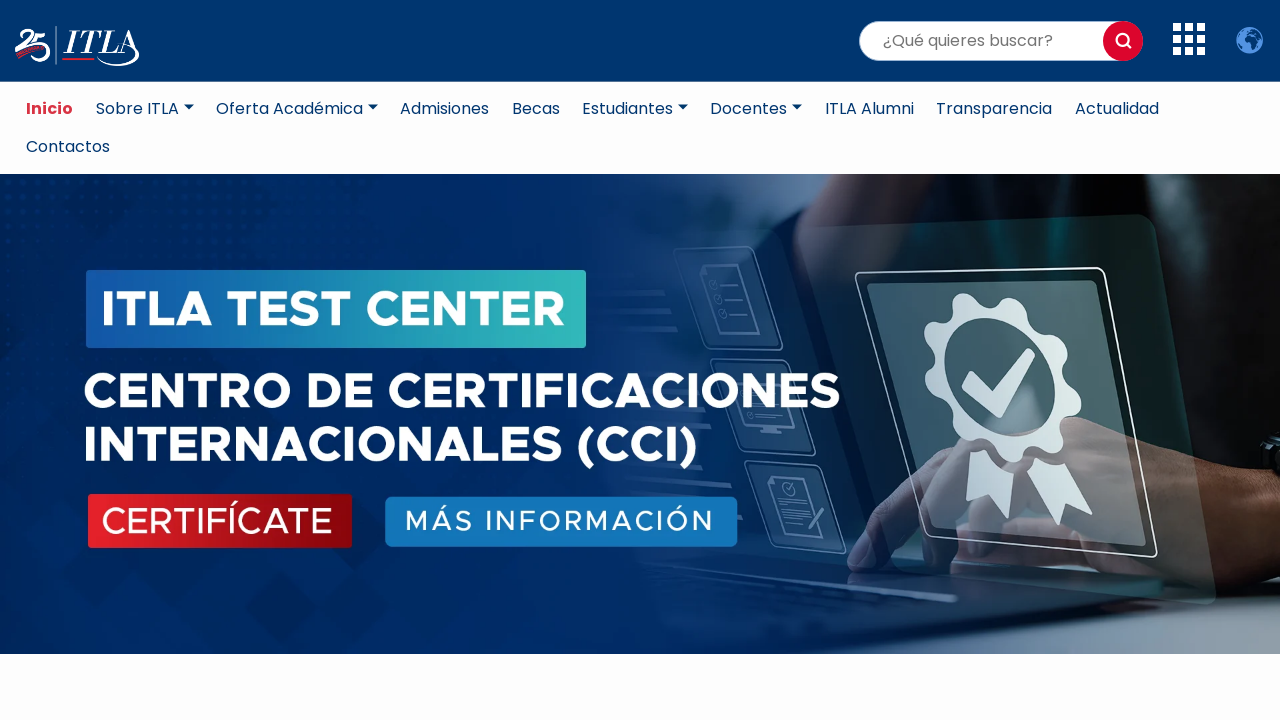

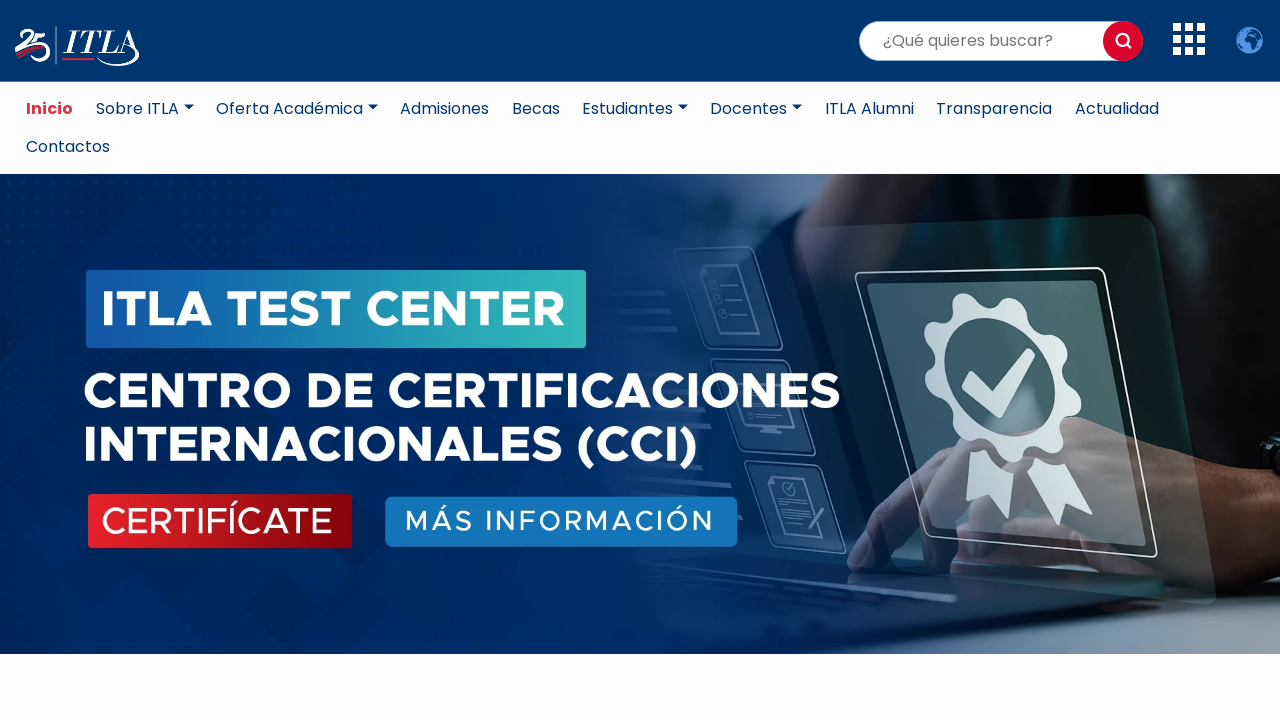